Tests file upload functionality on DemoQA by uploading a file and verifying the upload confirmation message is displayed

Starting URL: https://demoqa.com/upload-download

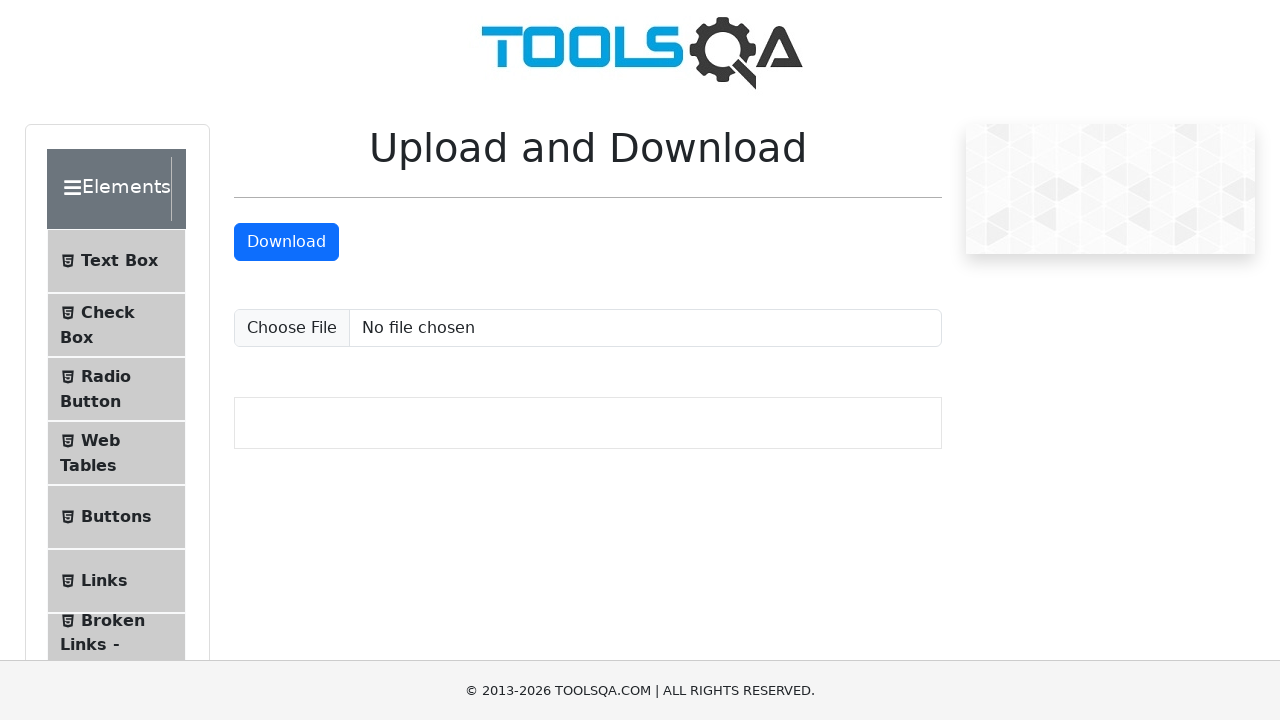

Created temporary test file for upload
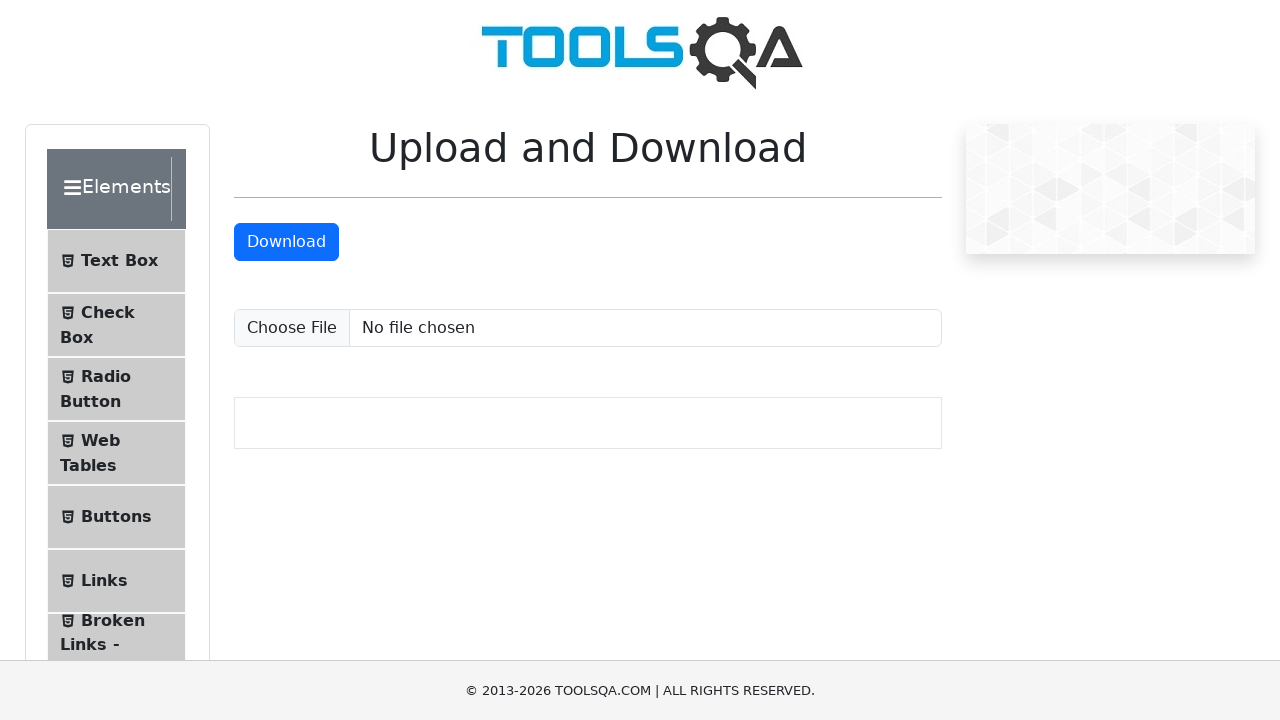

Set input file to upload test file
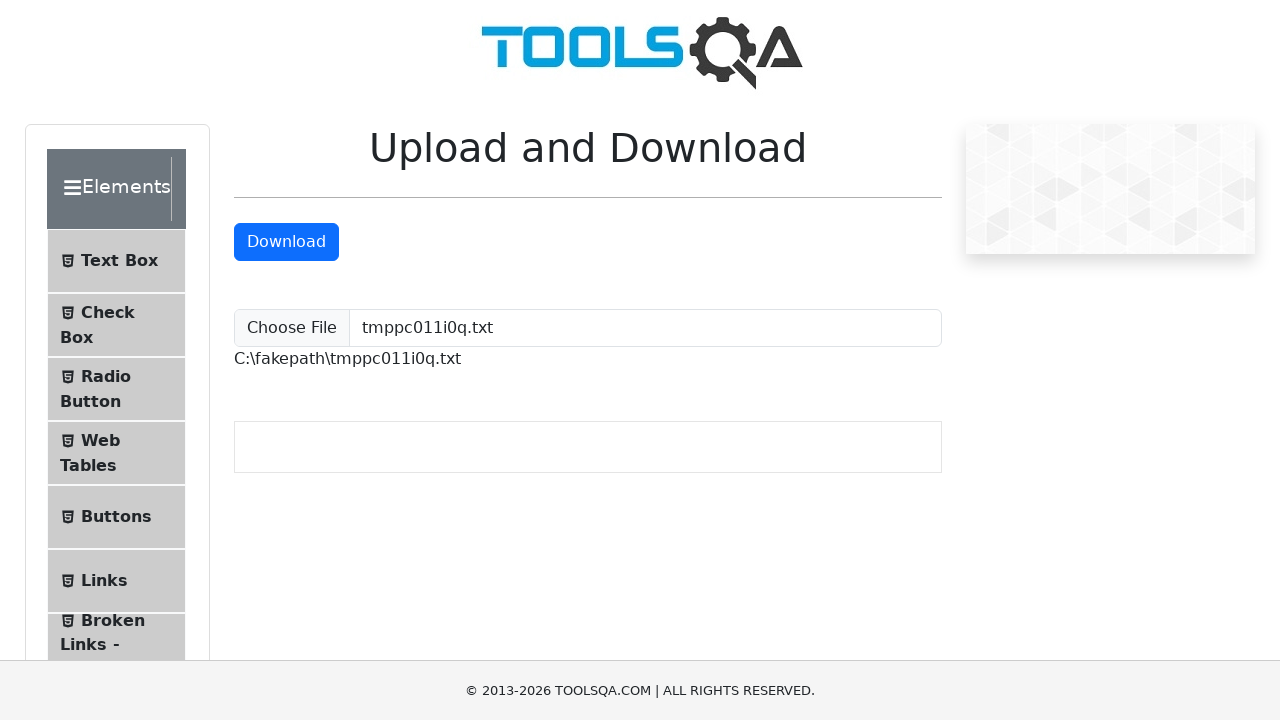

Upload confirmation message appeared
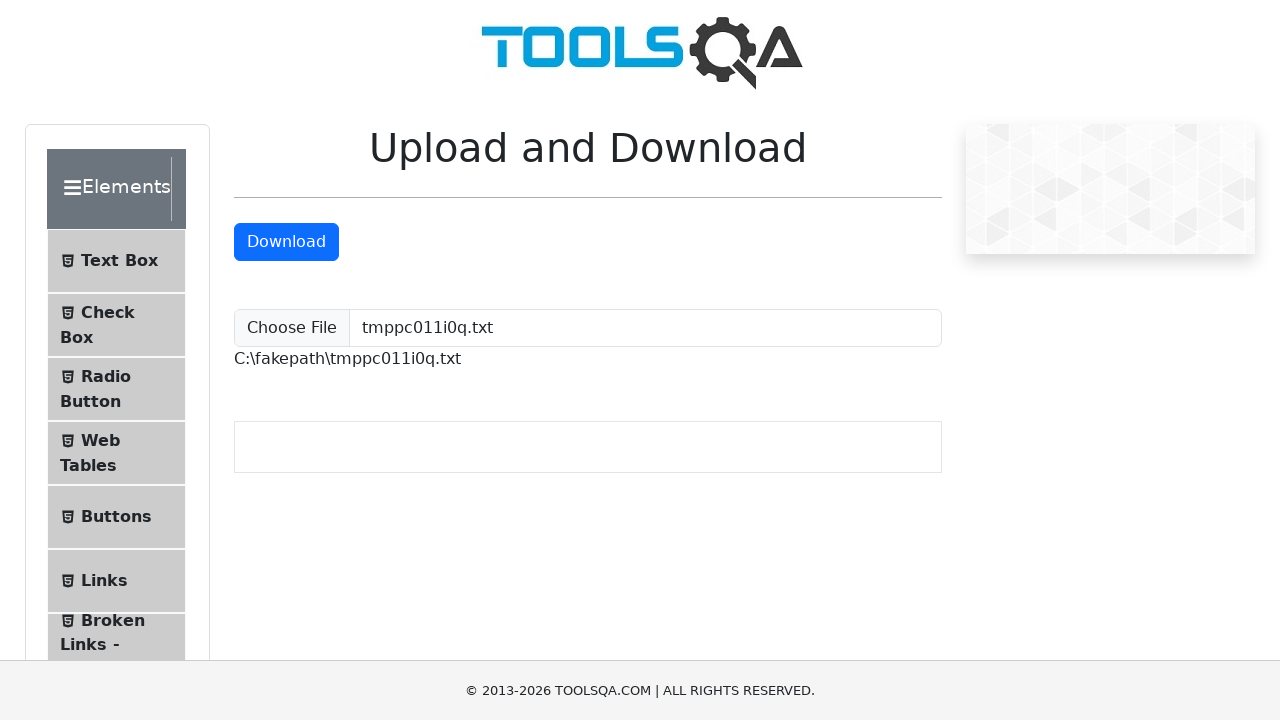

Cleaned up temporary test file
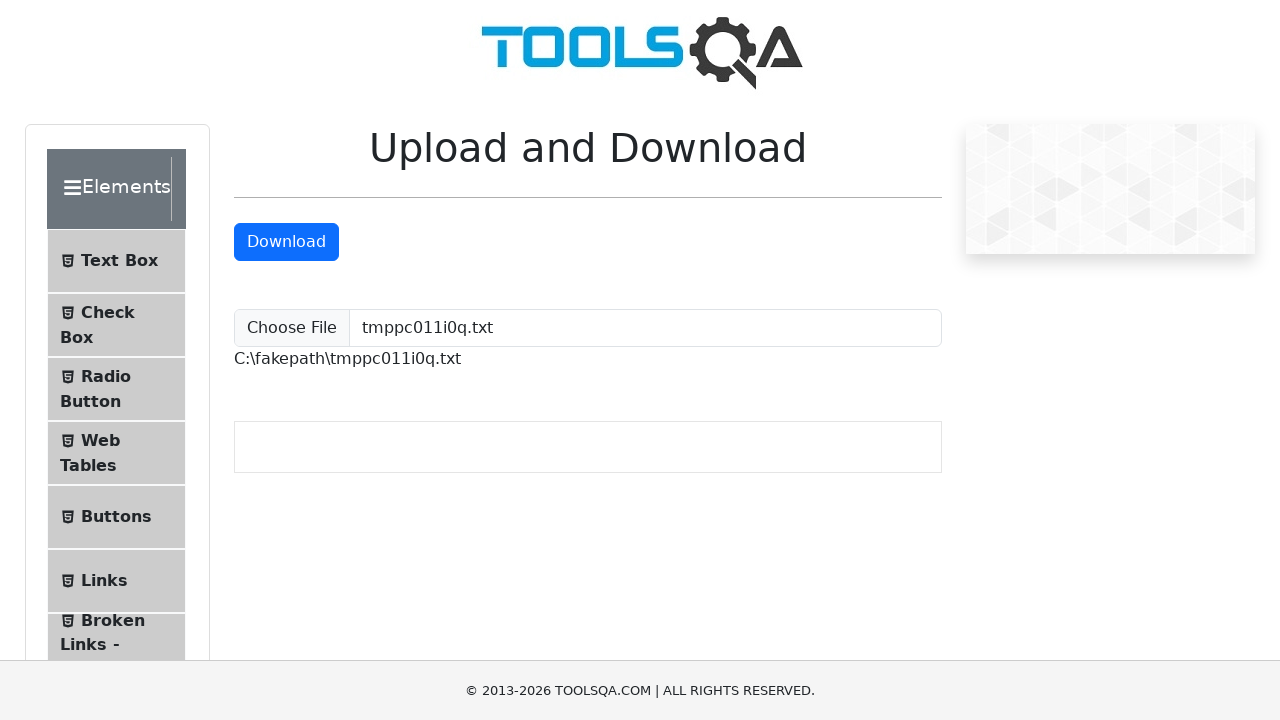

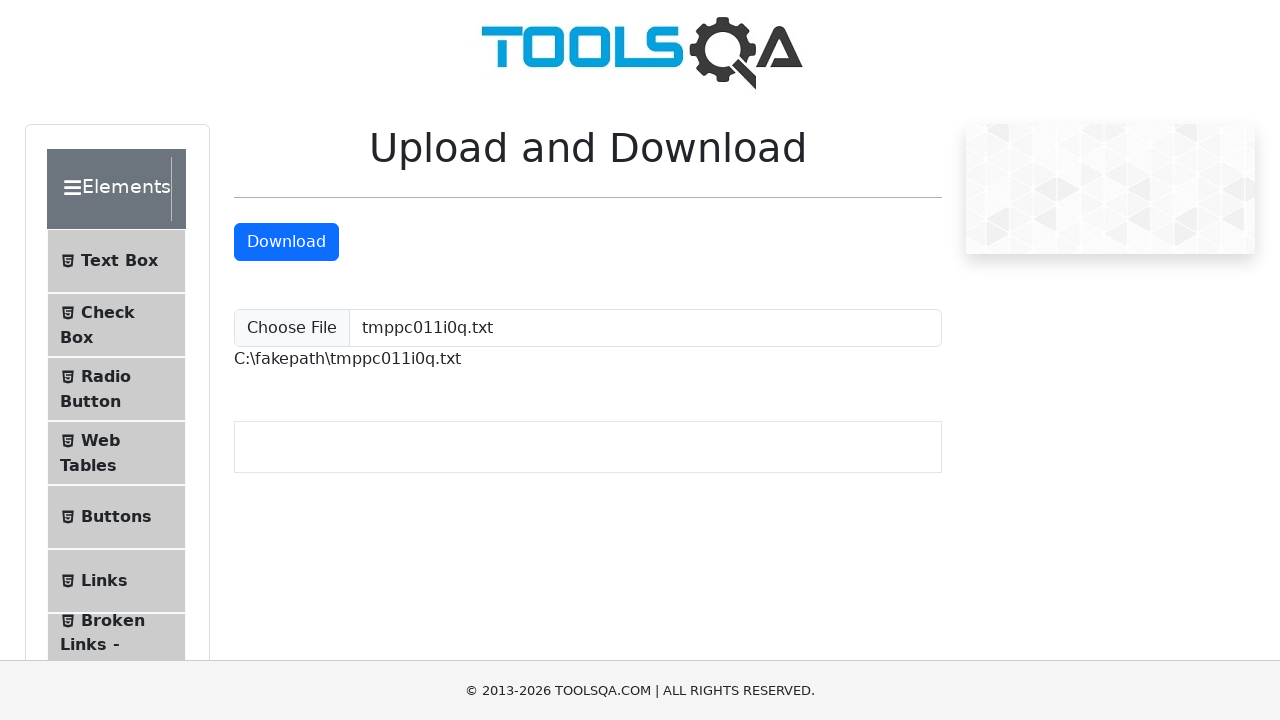